Opens the Expedia homepage and verifies the page loads successfully

Starting URL: https://www.expedia.com/

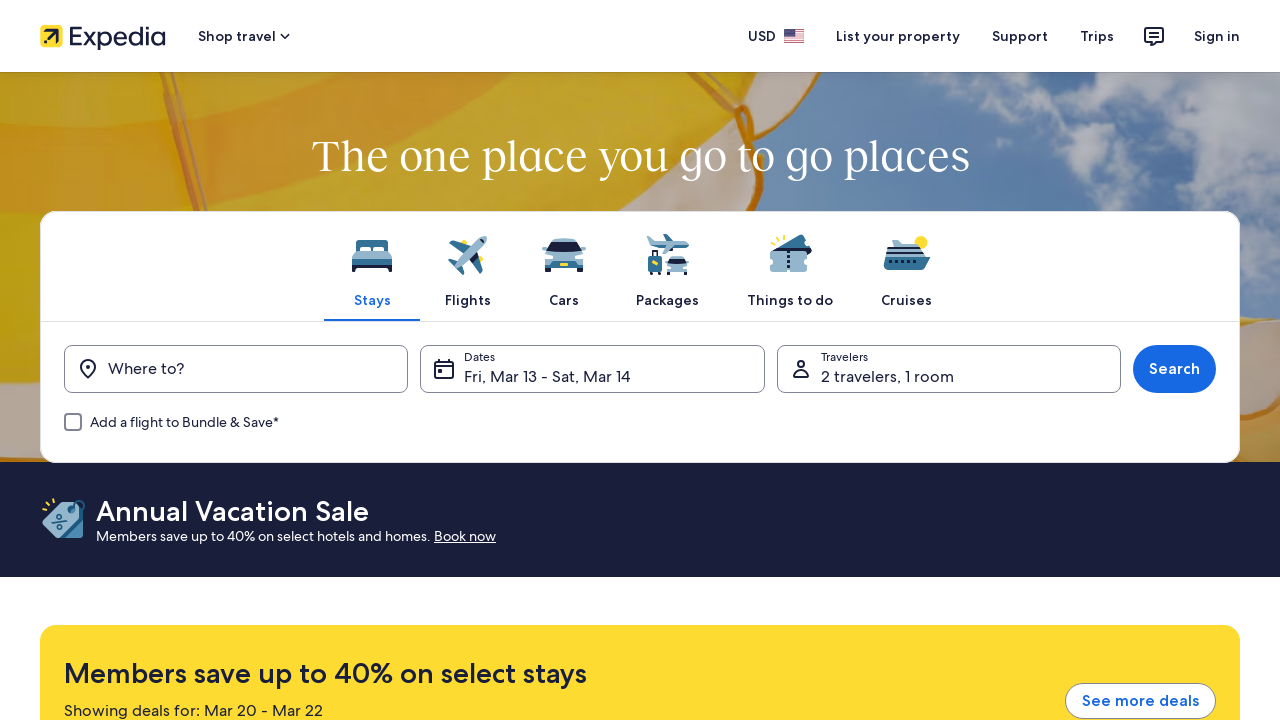

Navigated to Expedia homepage
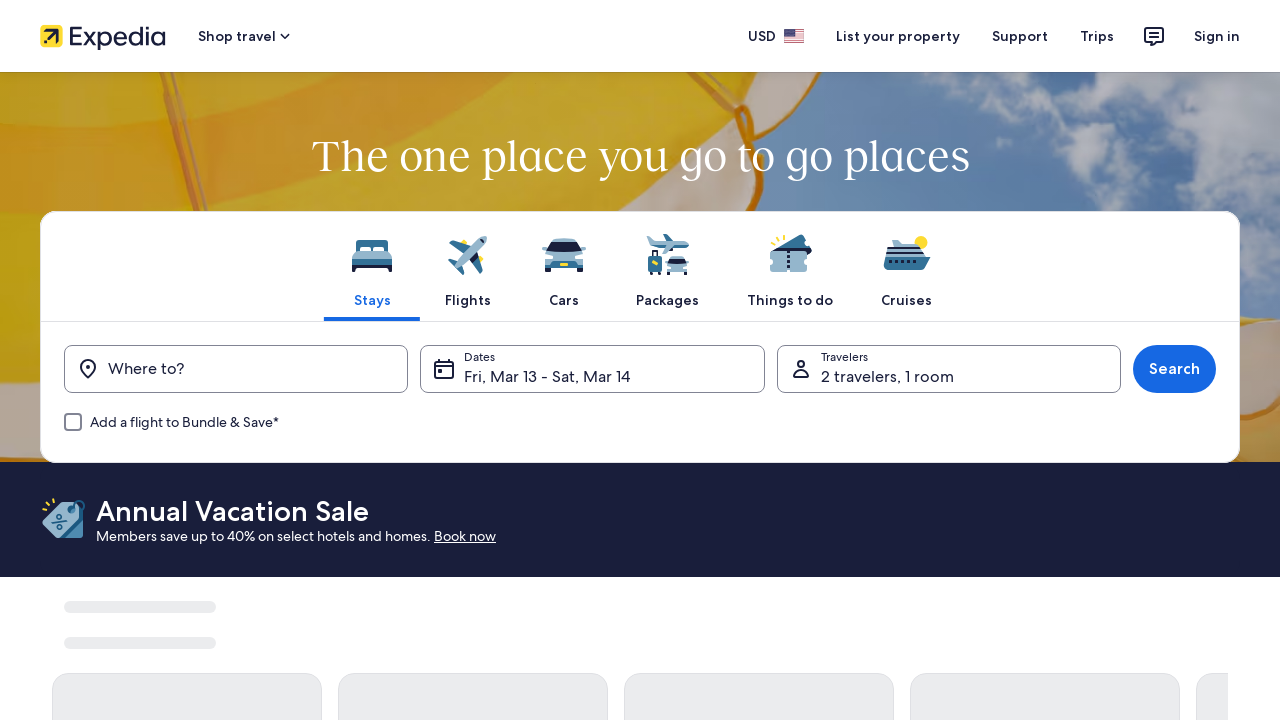

Page DOM content loaded
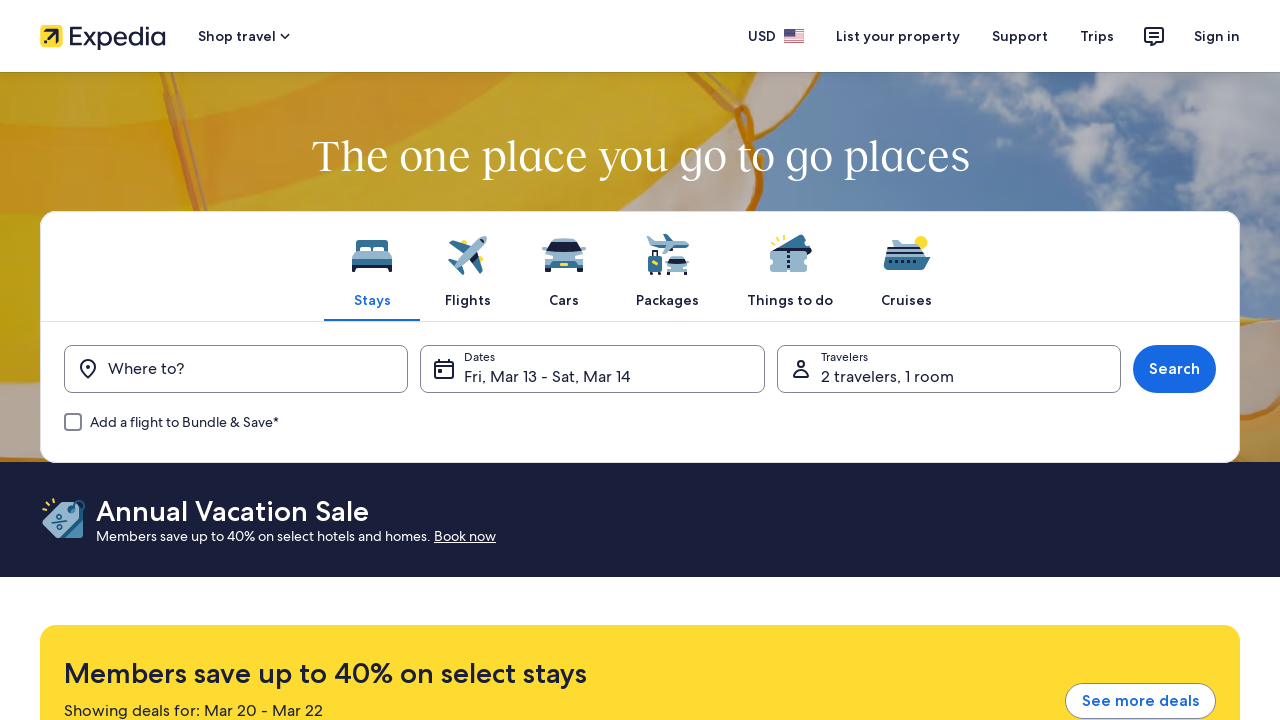

Body element found - Expedia homepage verified
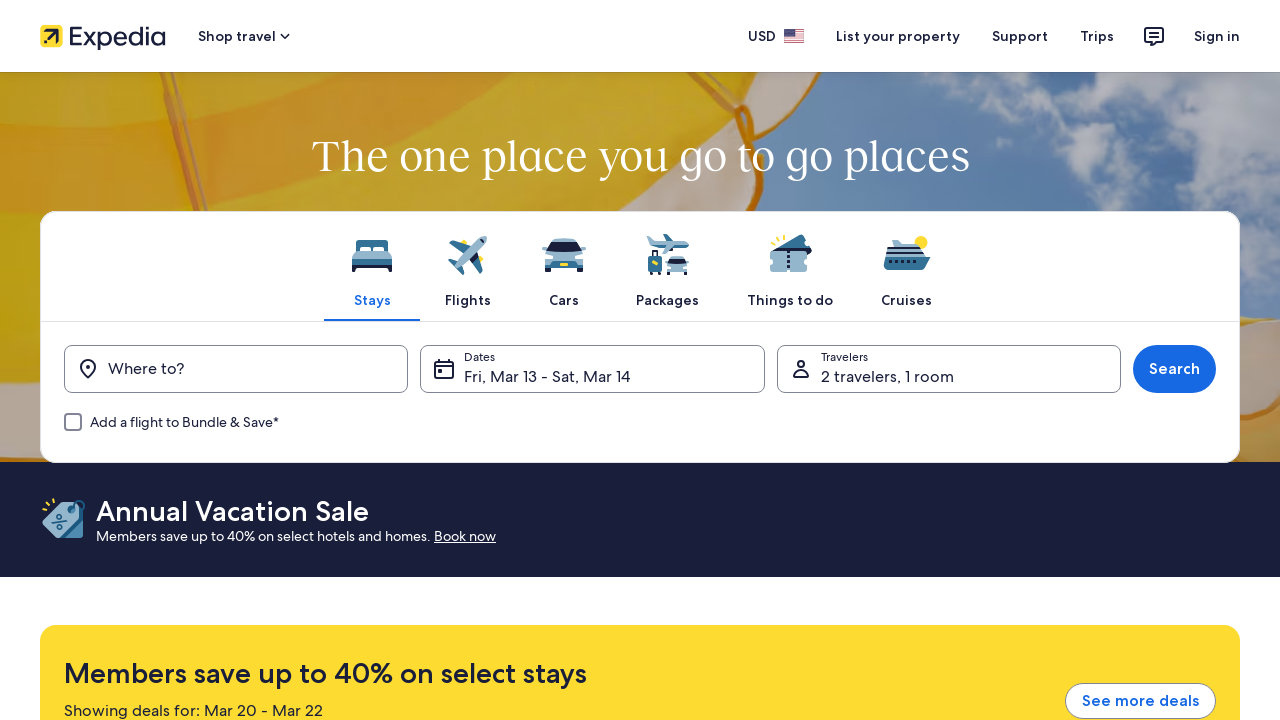

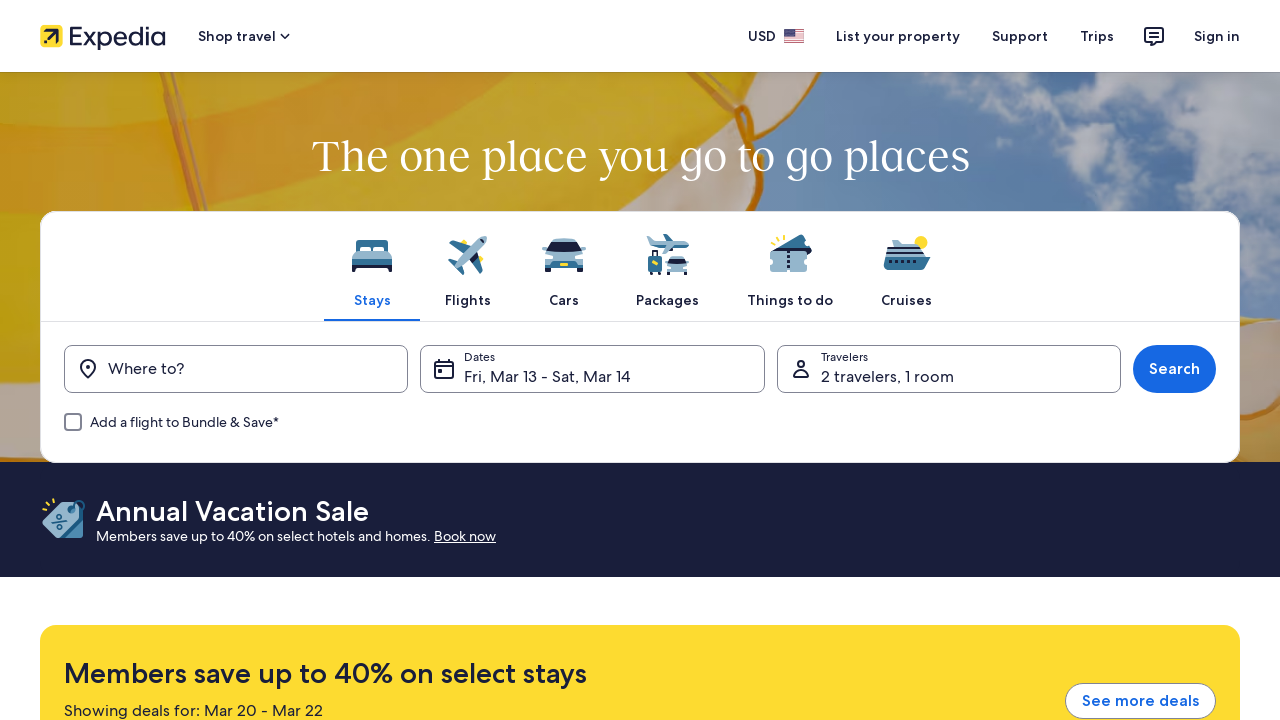